Simple navigation test that opens the Samsung website

Starting URL: https://www.samsung.com

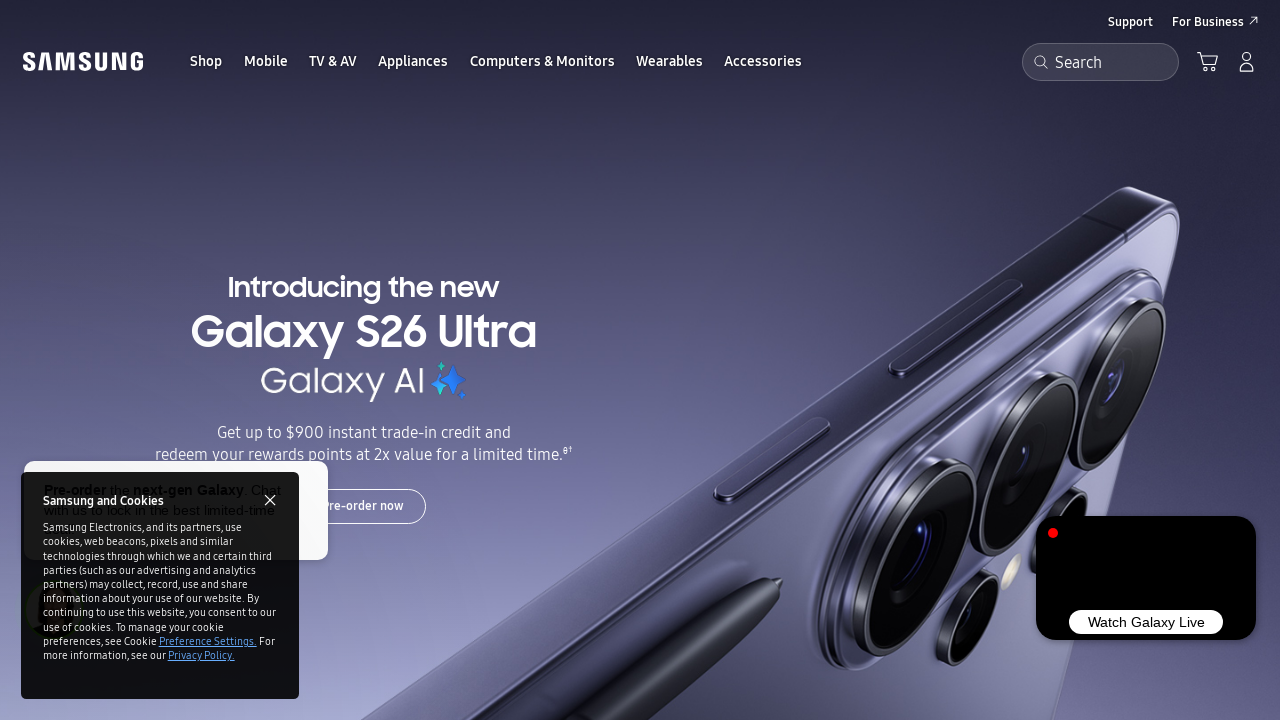

Opened Samsung website at https://www.samsung.com
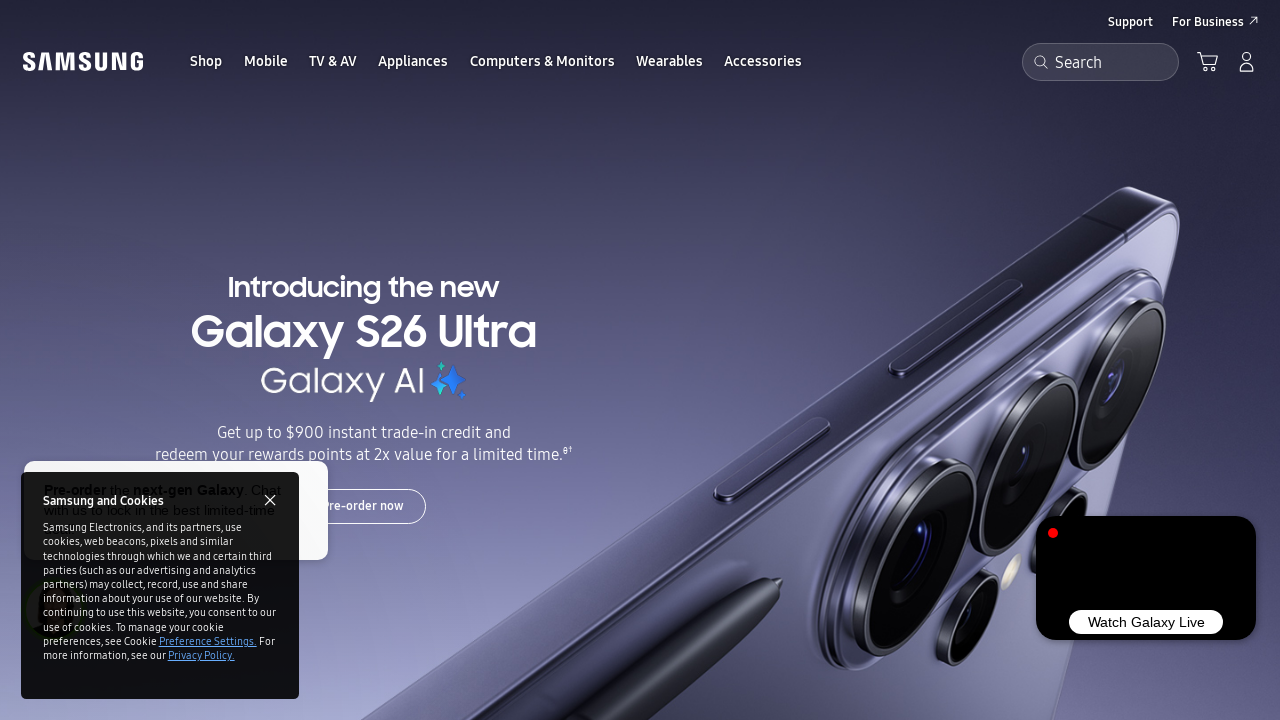

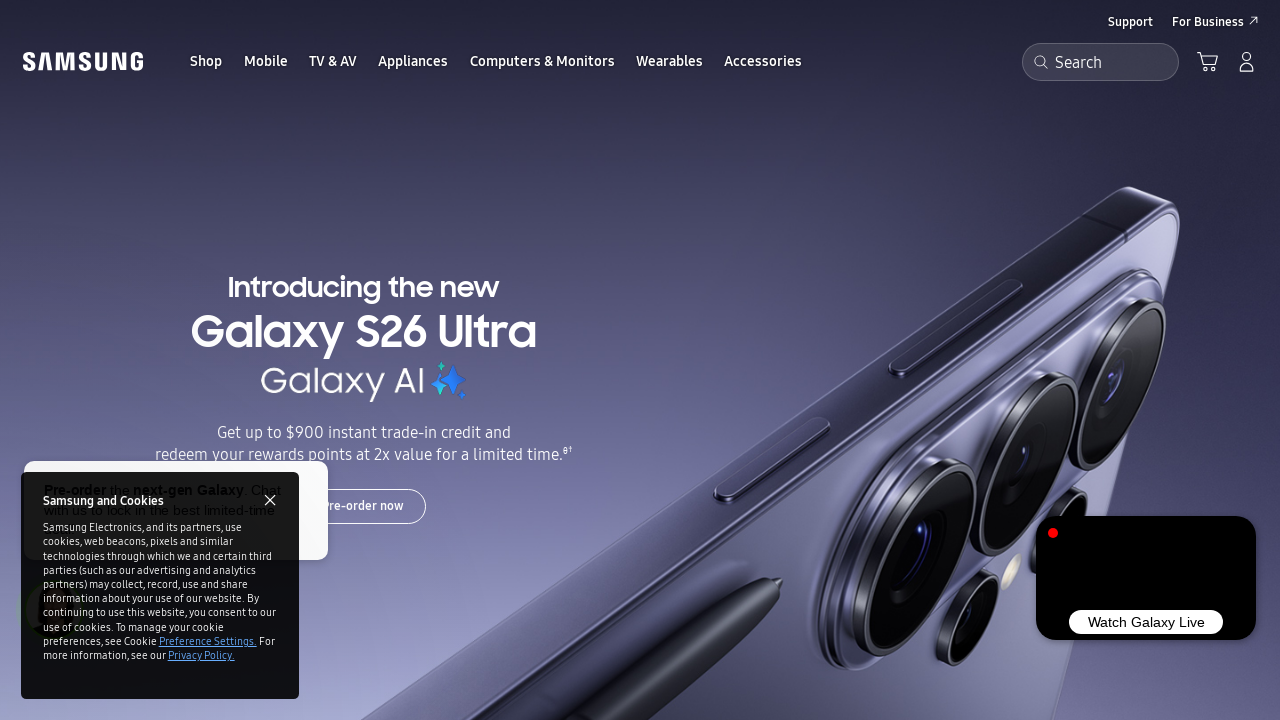